Tests multiple file upload functionality by uploading two files and validating that they appear in the file list

Starting URL: https://davidwalsh.name/demo/multiple-file-upload.php

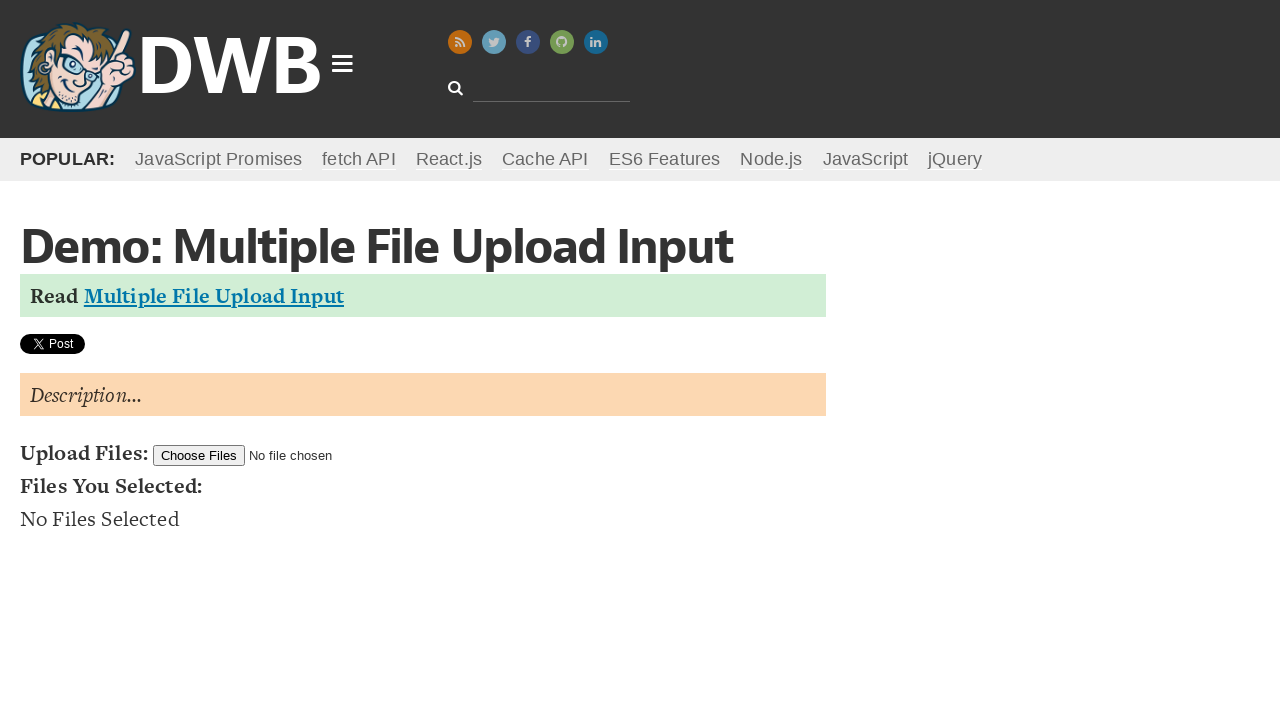

Created first temporary file for upload
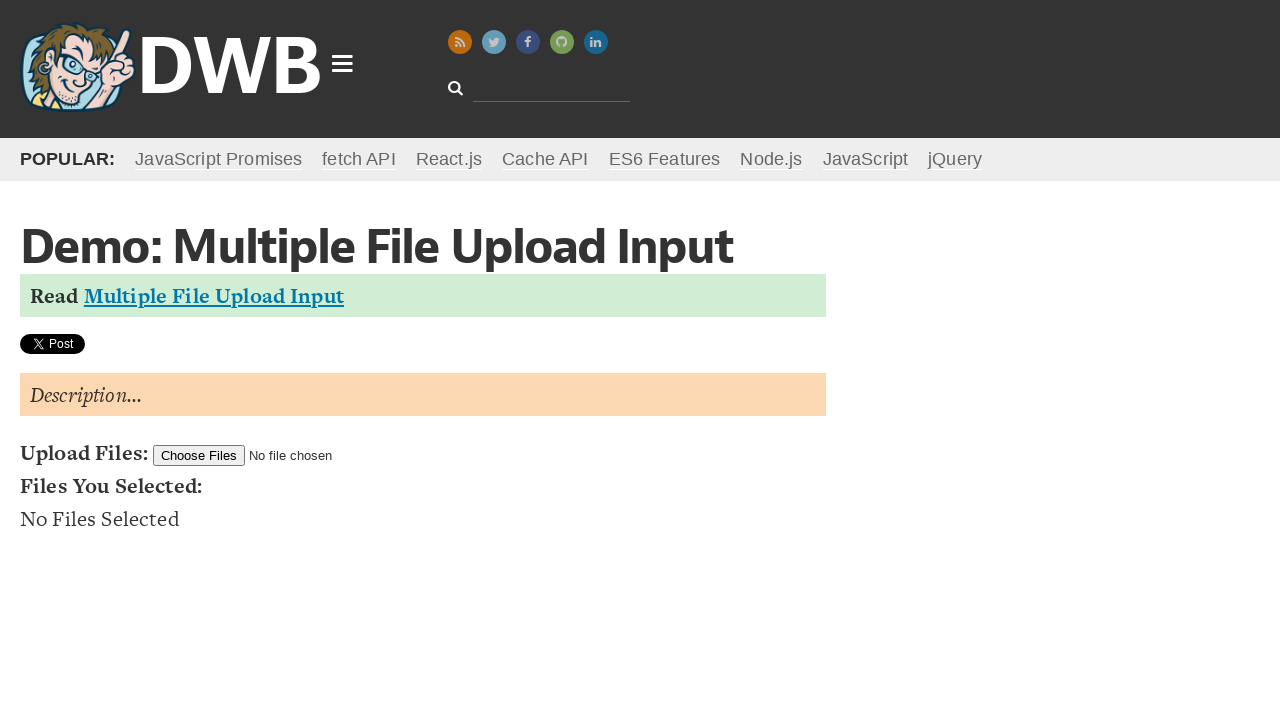

Created second temporary file for upload
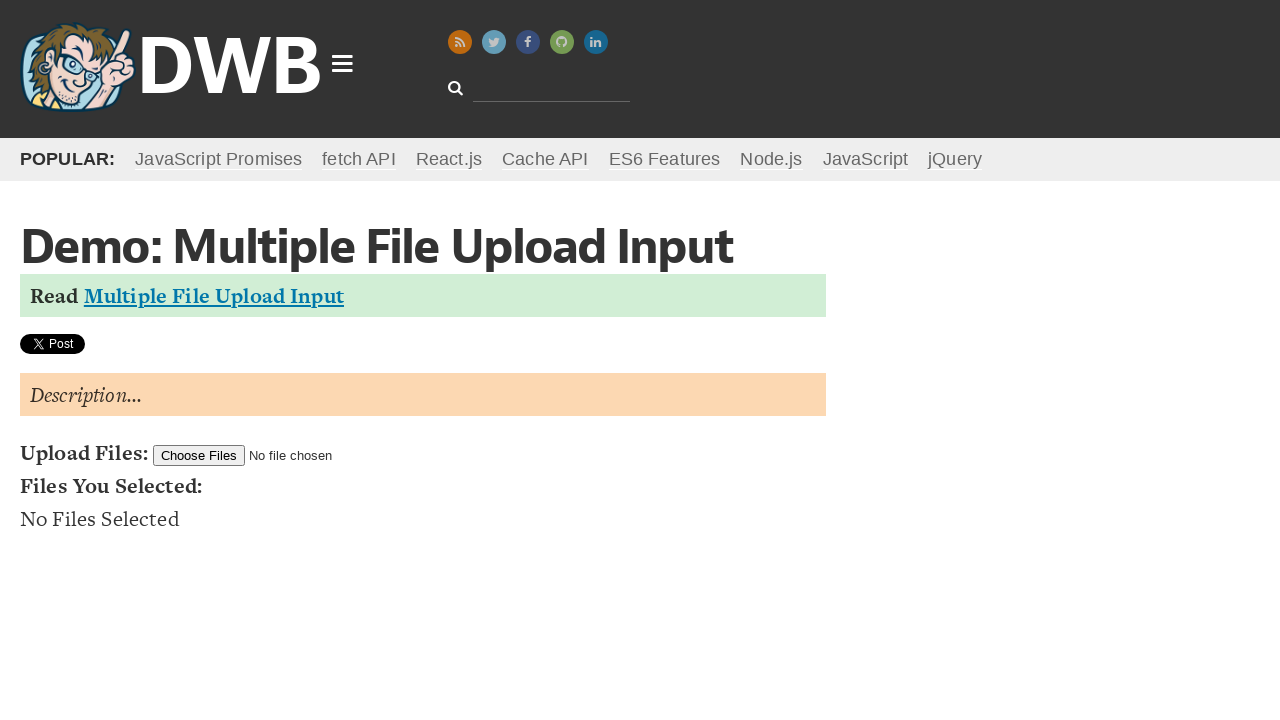

Uploaded two files using set_input_files
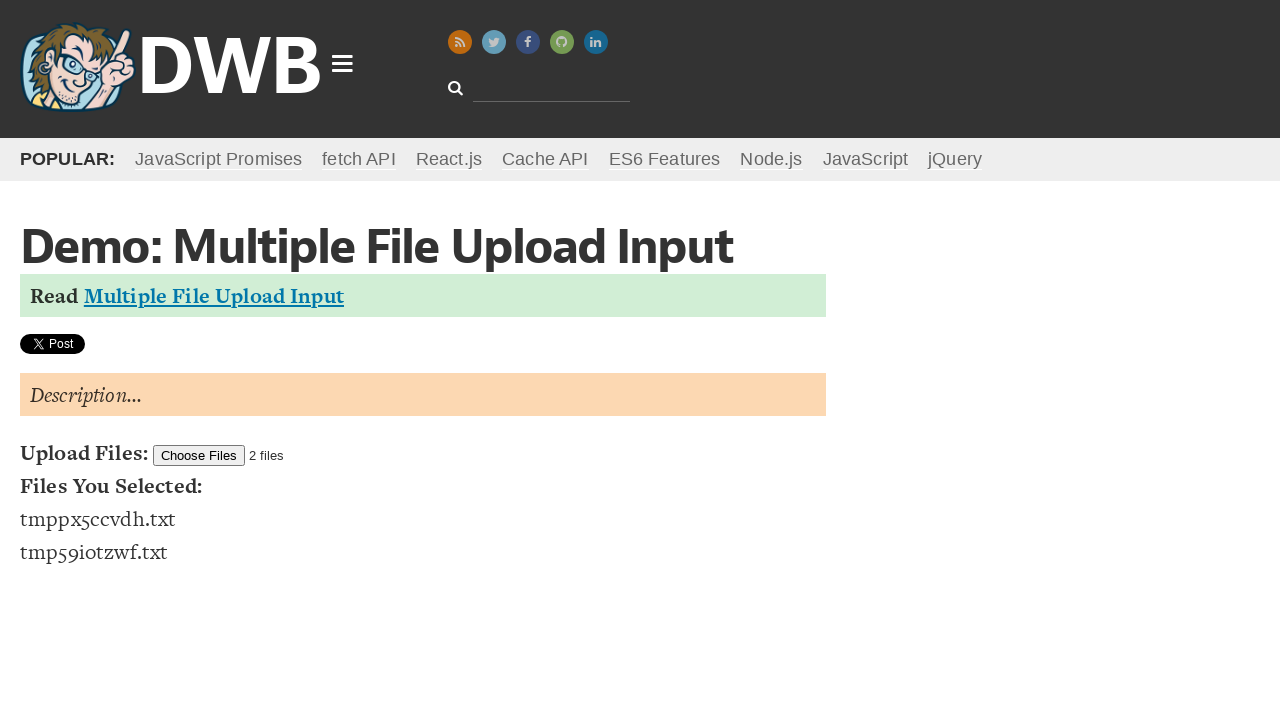

Waited for file list items to appear
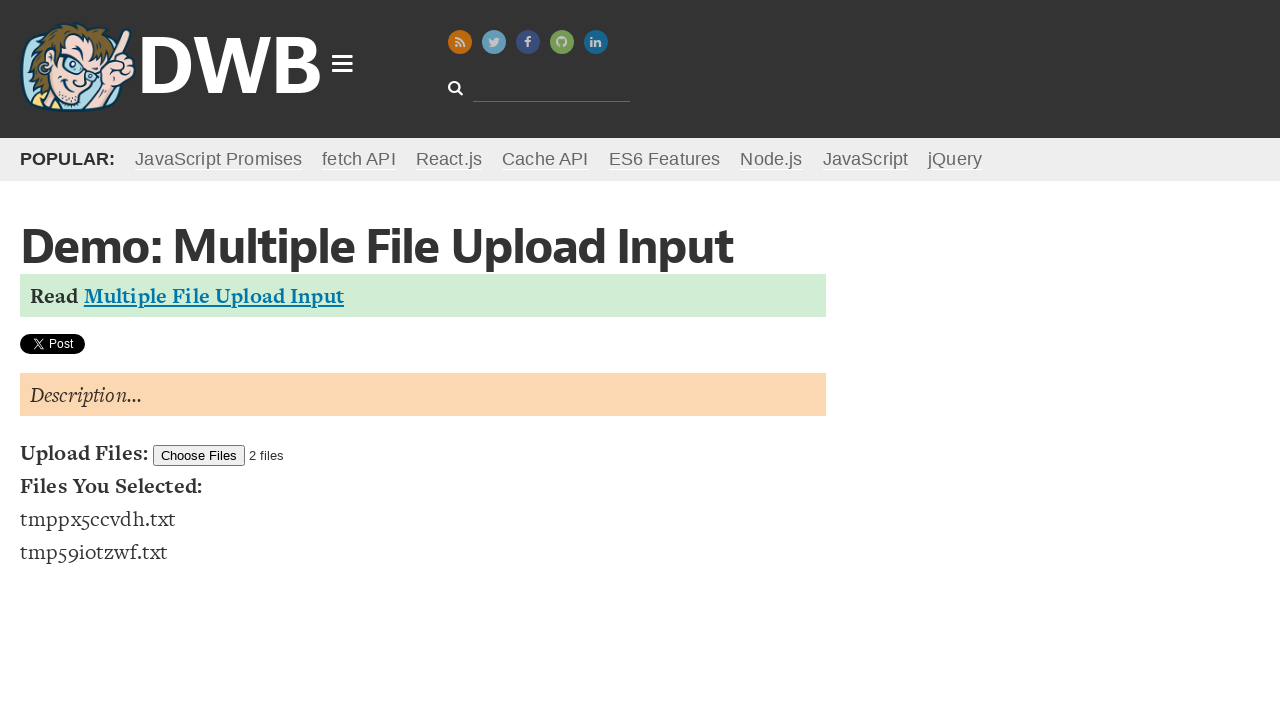

Validated that 2 files were uploaded (expected 2)
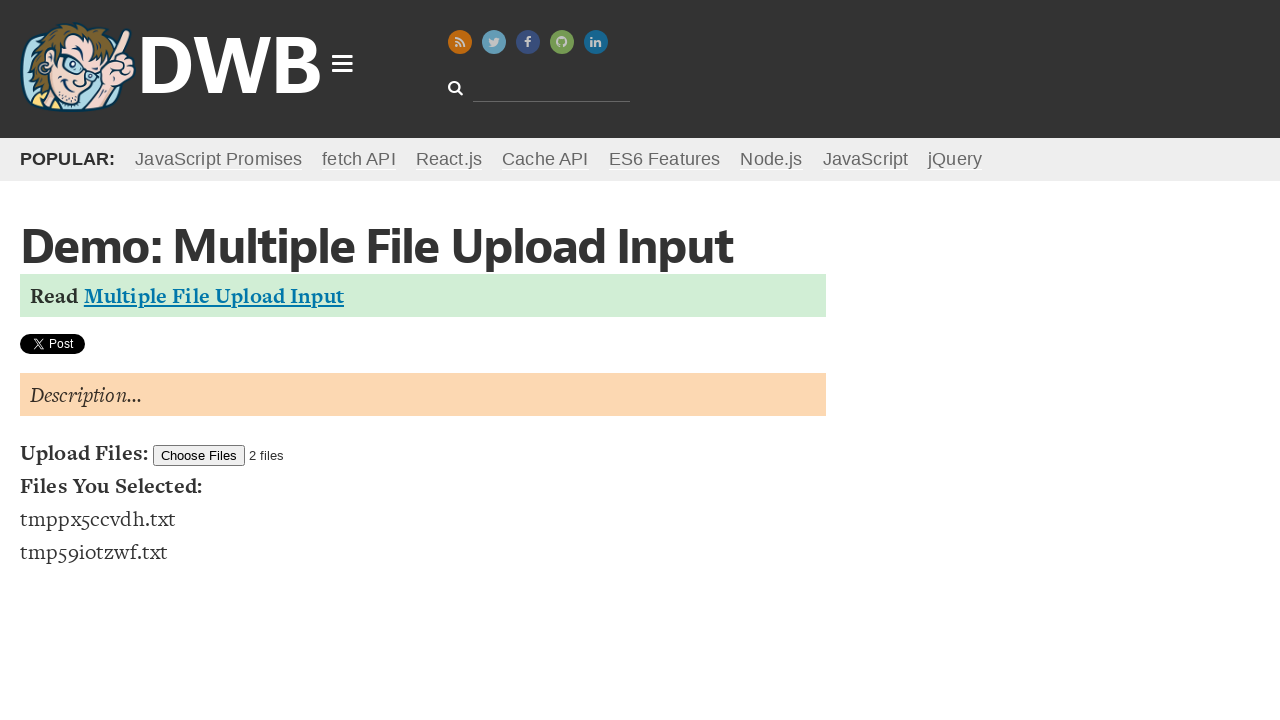

Retrieved file names from temporary file paths
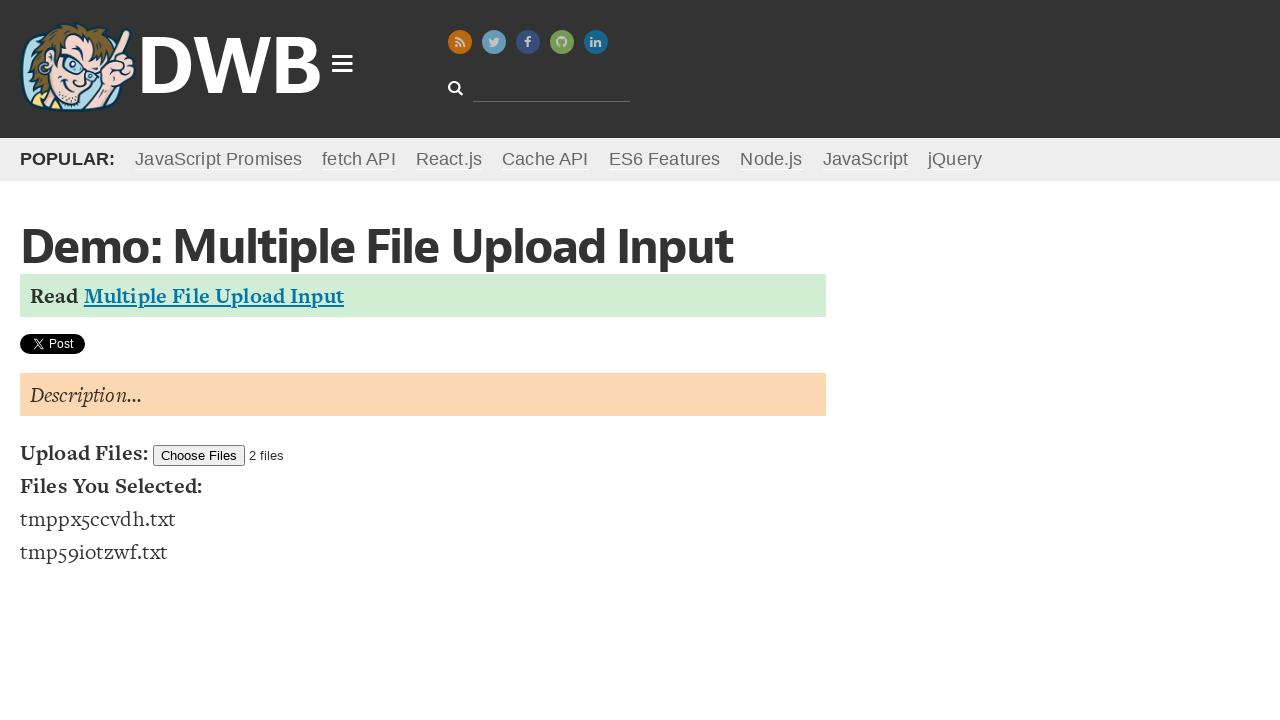

Validated that file list contains exactly 2 uploaded files
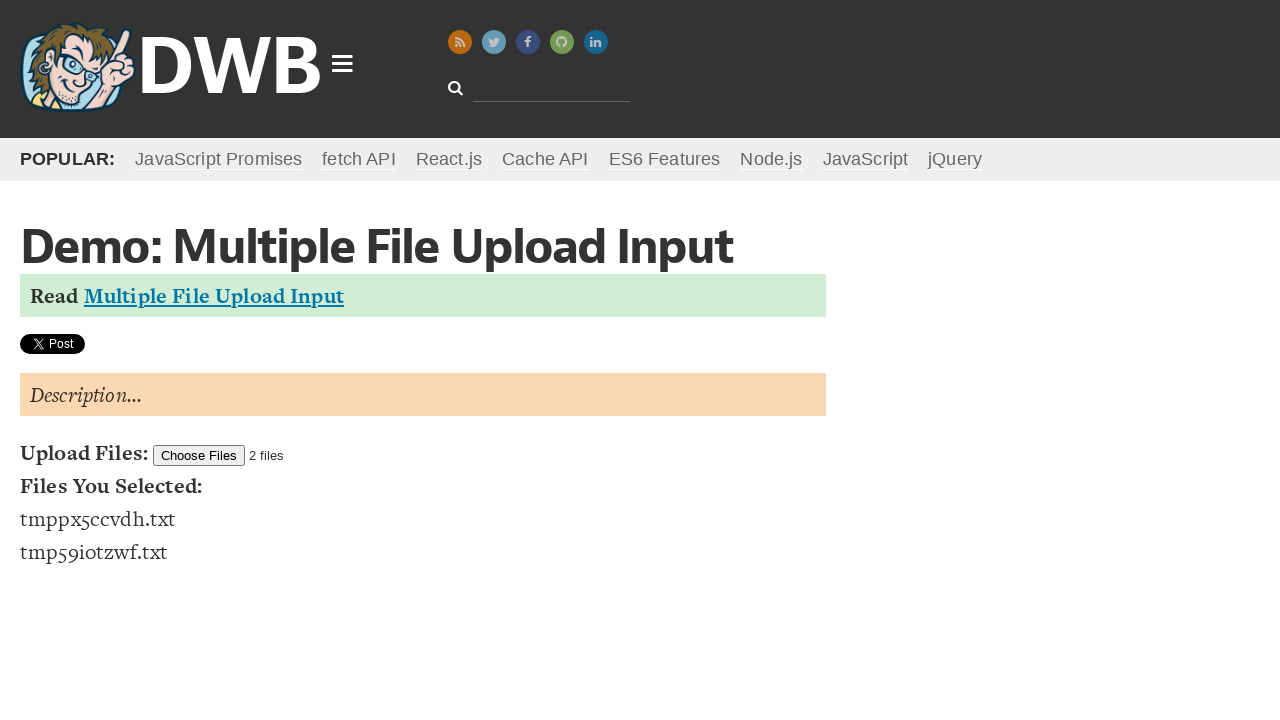

Cleaned up temporary files
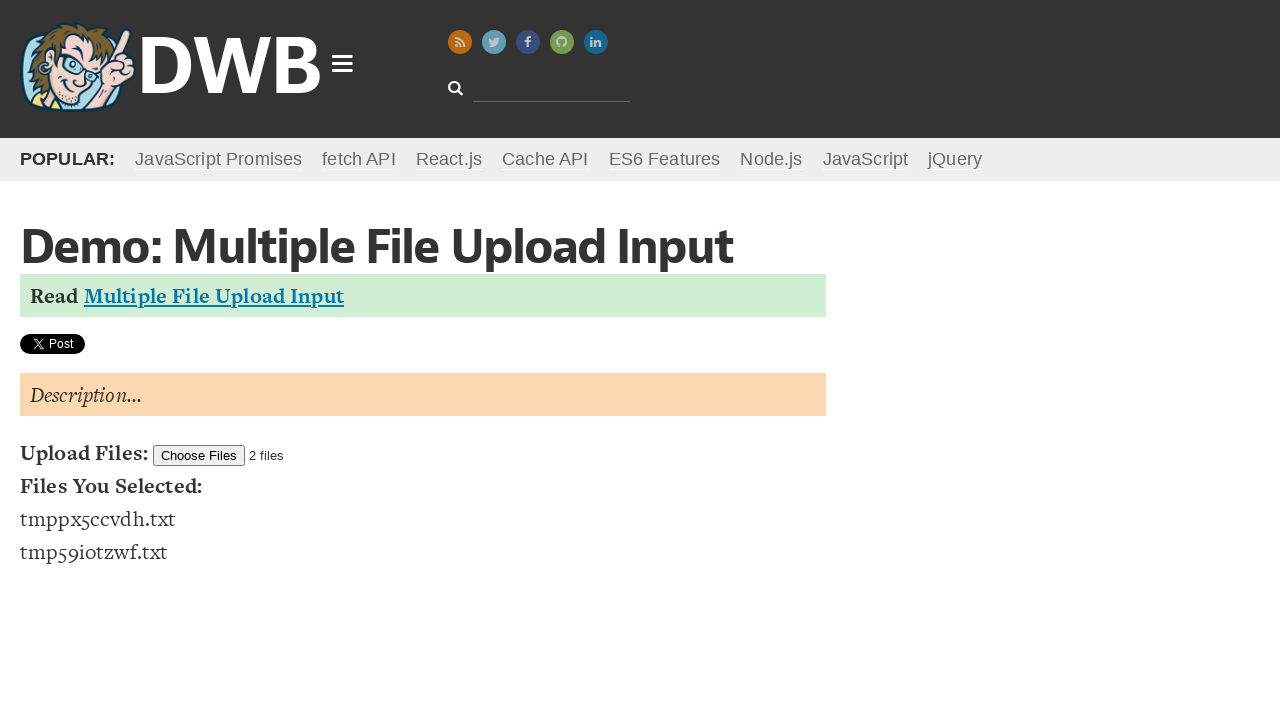

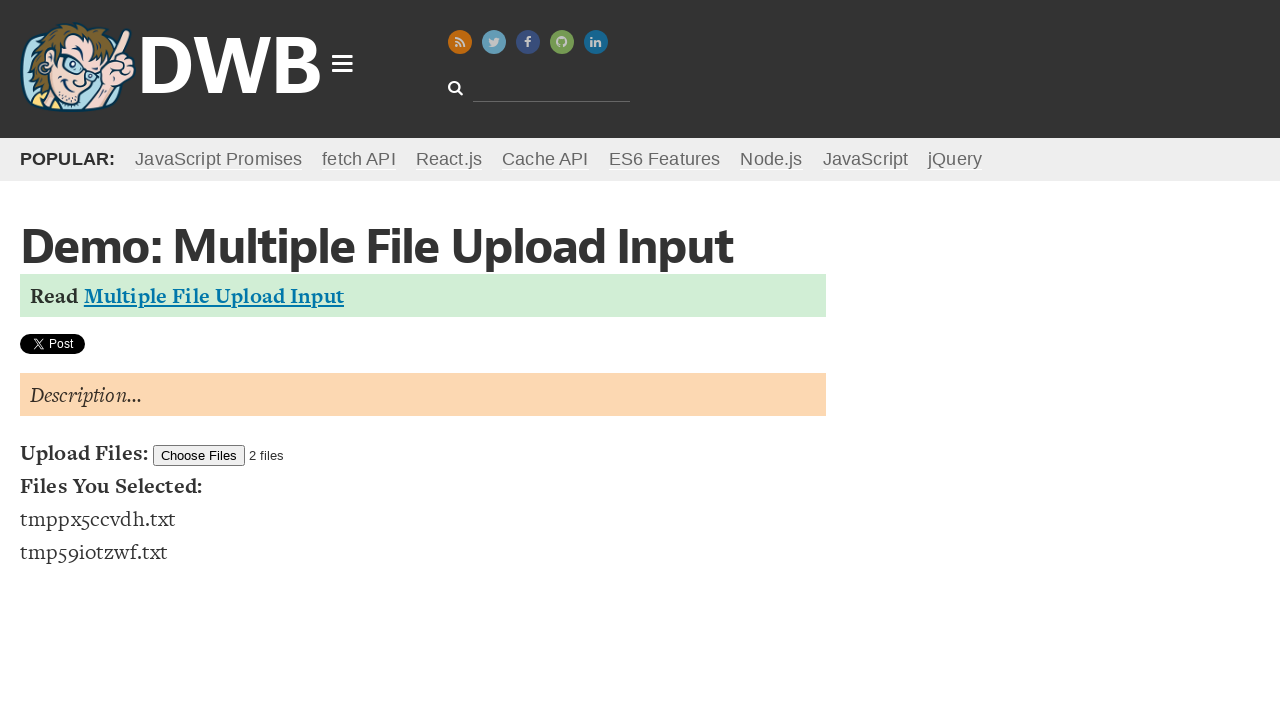